Opens the Spring.io website and verifies the page loads successfully

Starting URL: https://spring.io/

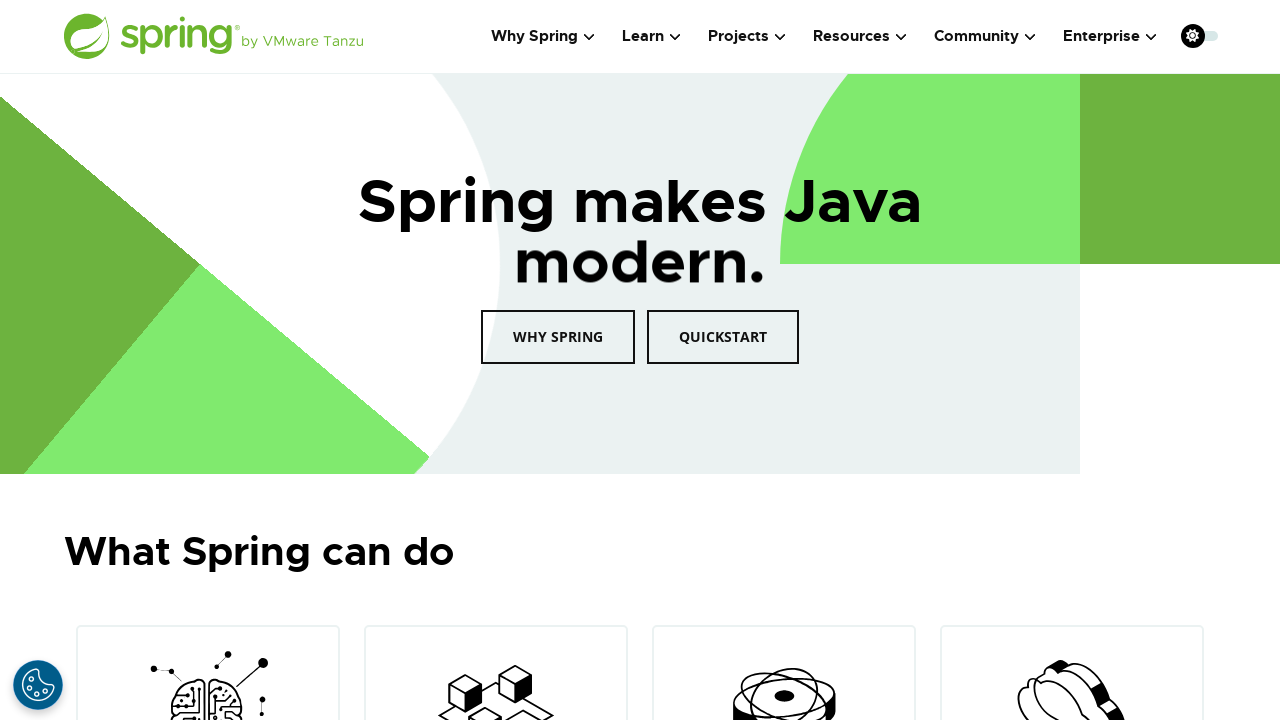

Waited for Spring.io page to load (domcontentloaded)
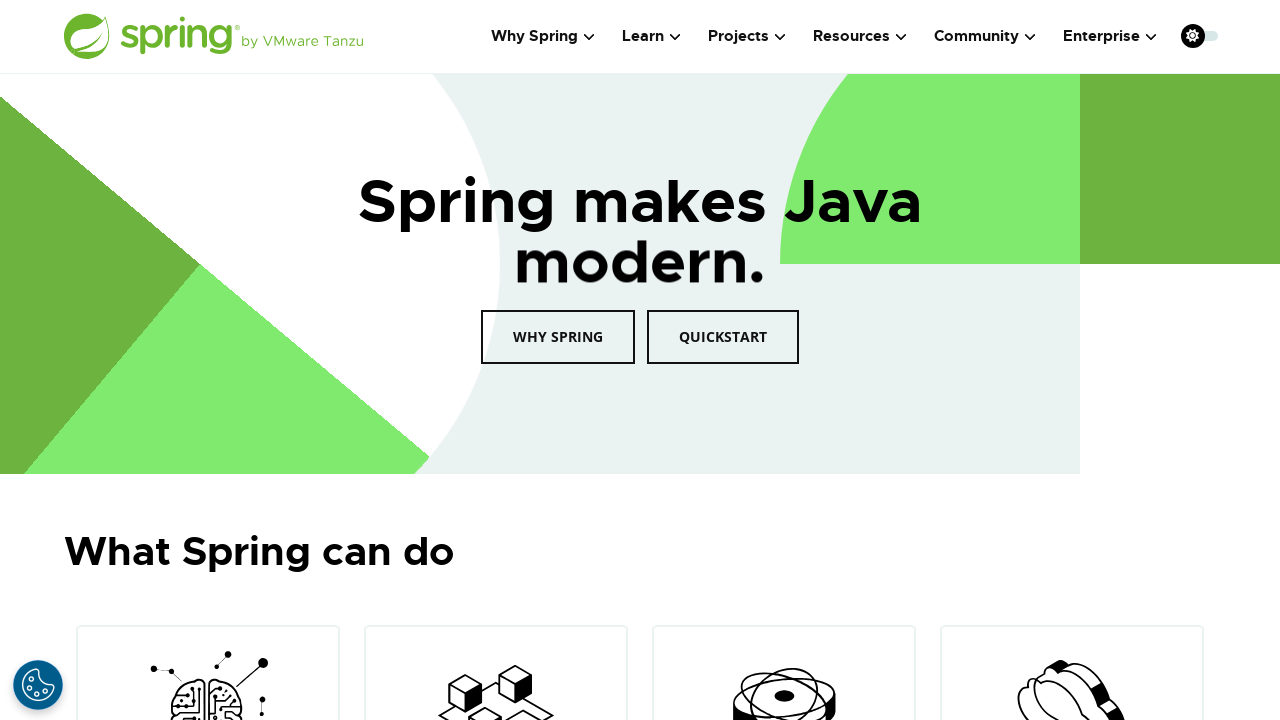

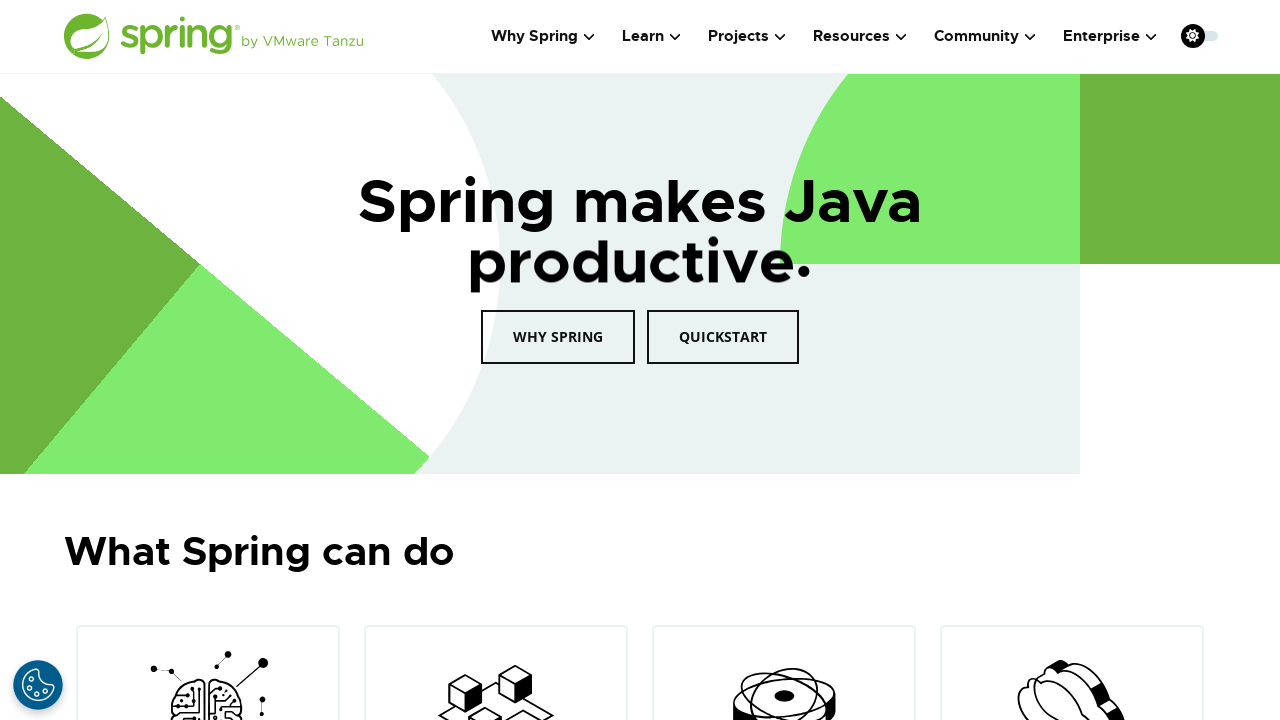